Tests checking on checkboxes by clicking each checkbox (vehicle1, vehicle2, vehicle3) on the W3Schools HTML5 checkbox example page and verifying they become checked.

Starting URL: https://www.w3schools.com/tags/tryit.asp?filename=tryhtml5_input_type_checkbox

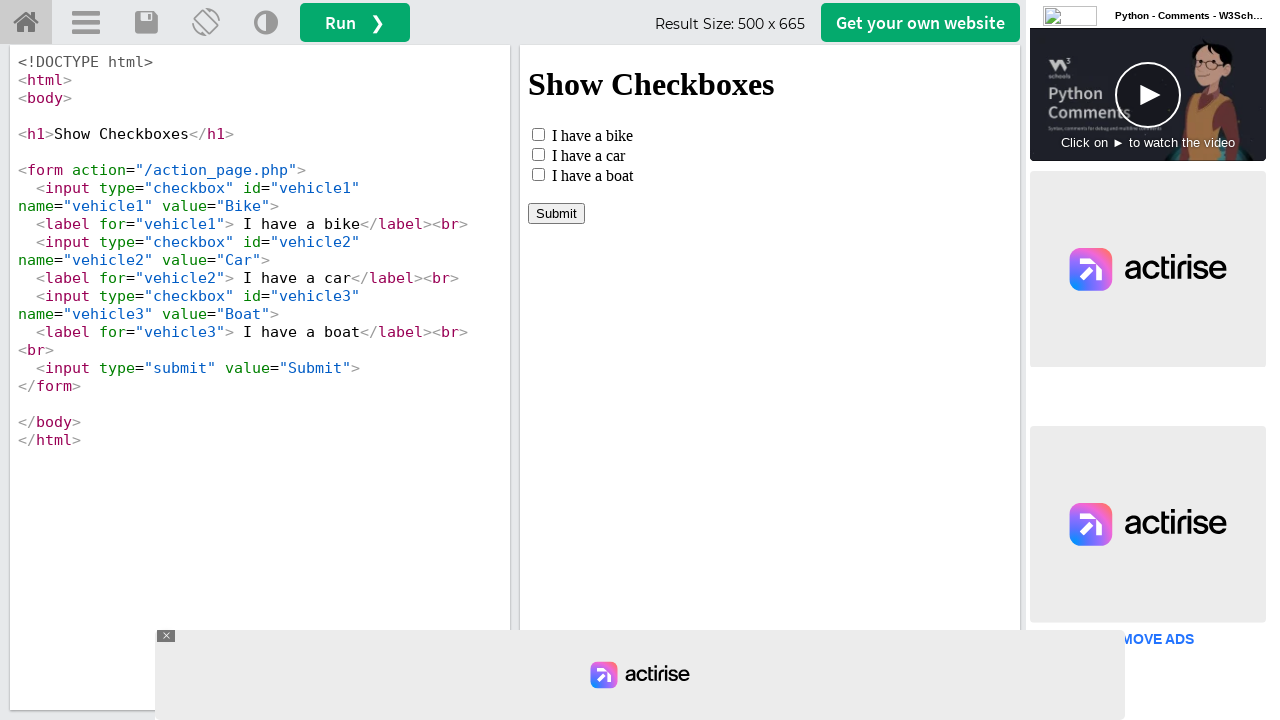

Waited for iframe#iframeResult to load
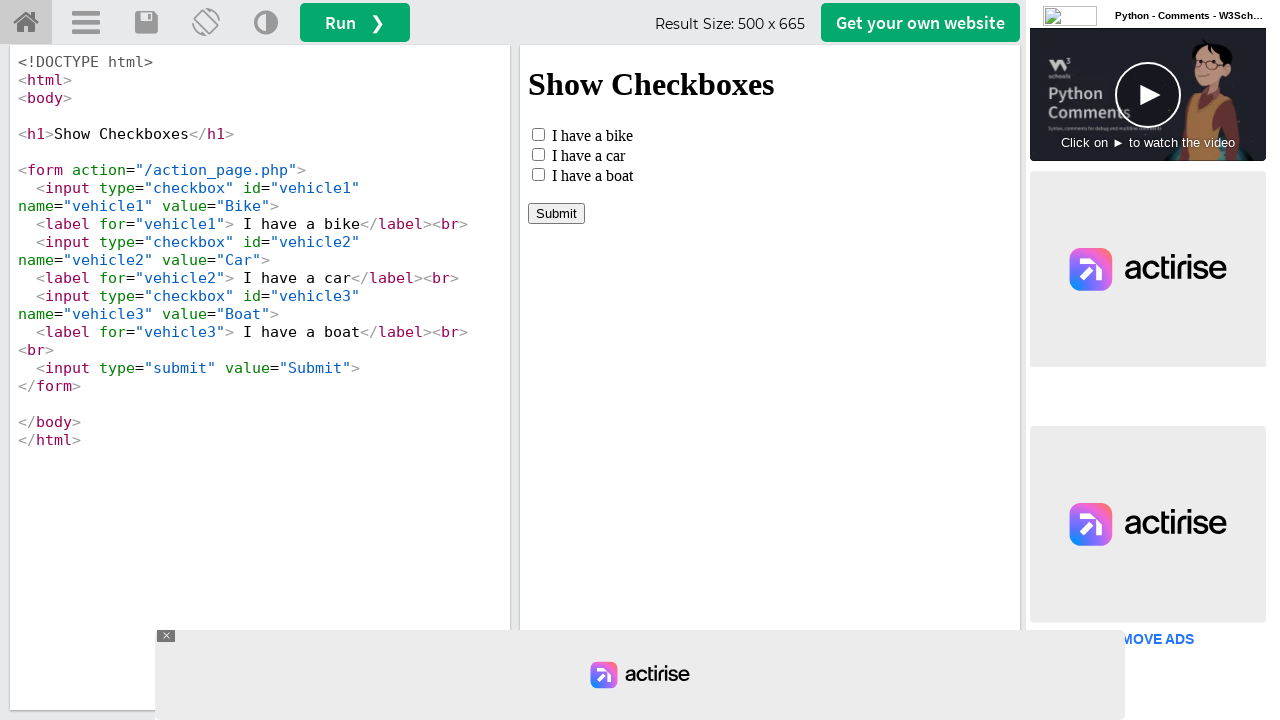

Located iframe containing checkbox example
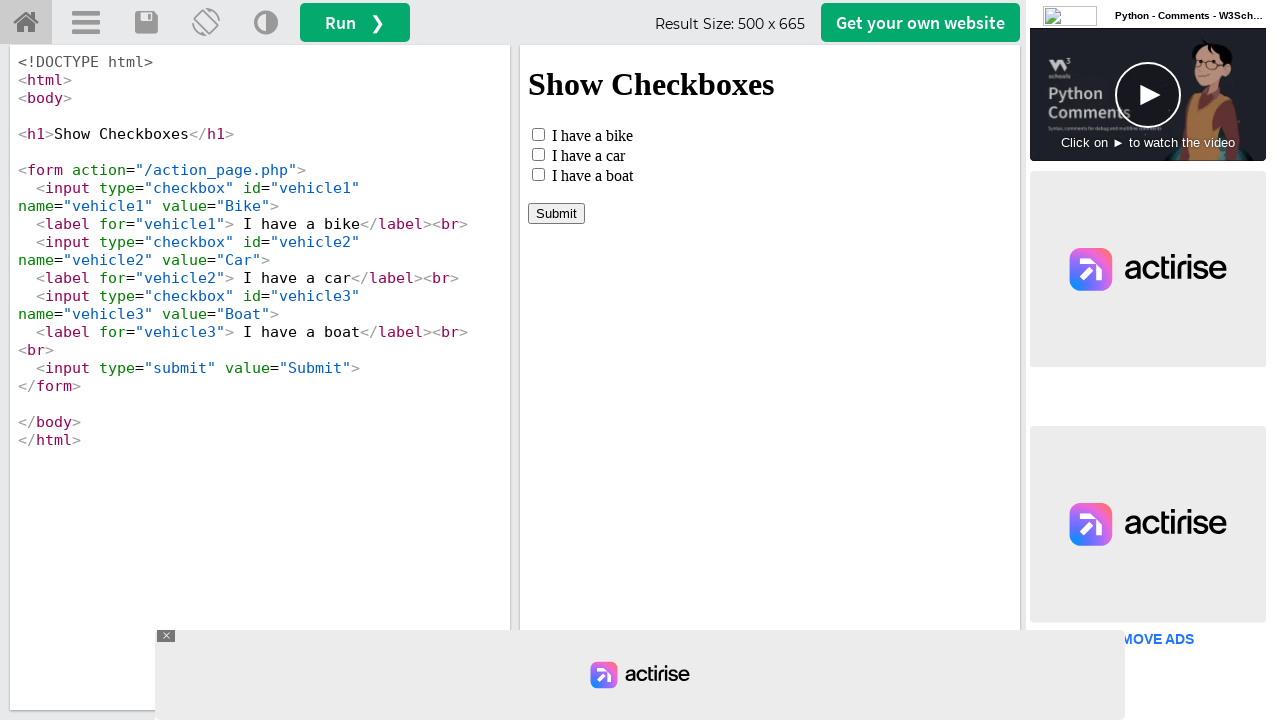

Located vehicle1 checkbox element
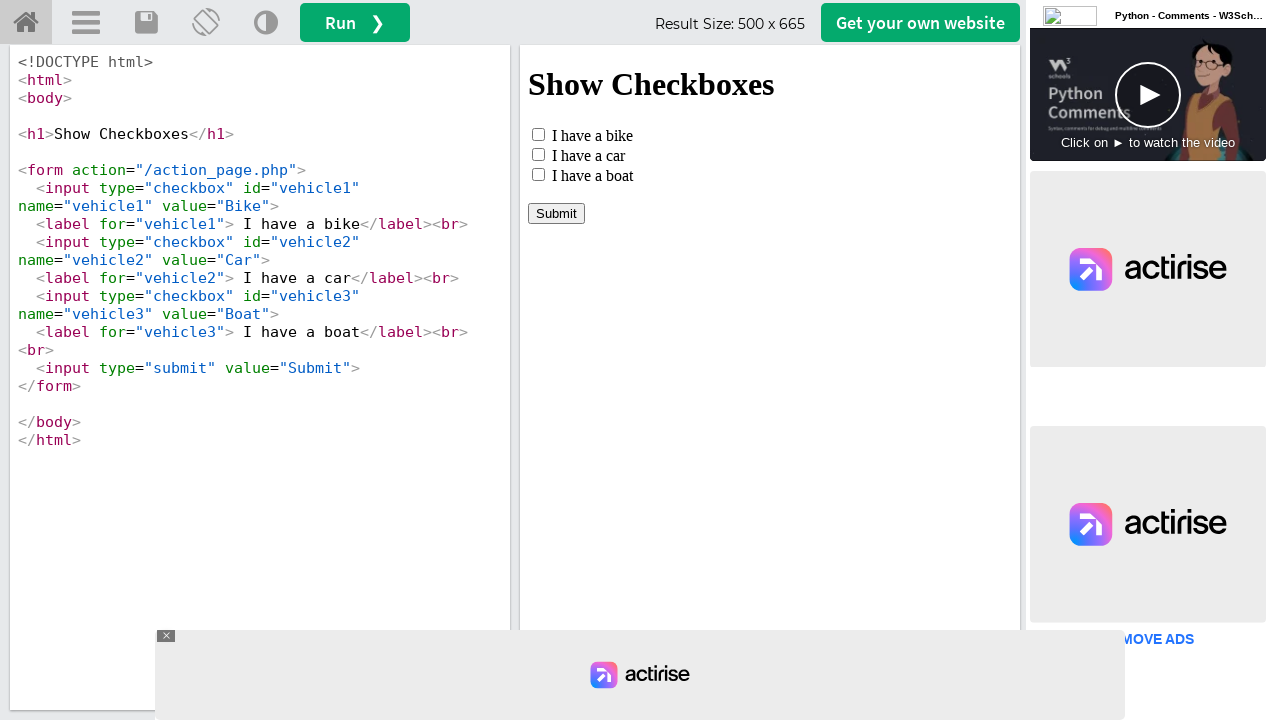

Checked vehicle1 checkbox at (538, 134) on iframe#iframeResult >> internal:control=enter-frame >> #vehicle1
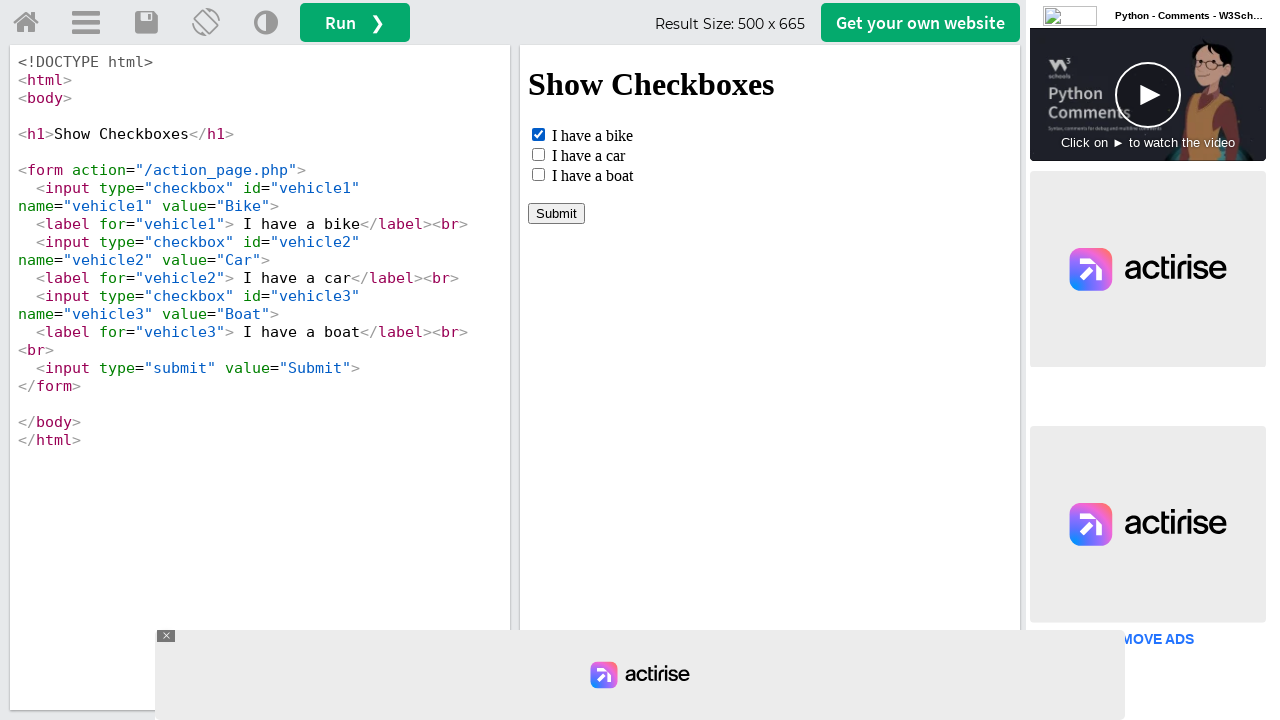

Verified vehicle1 checkbox is checked
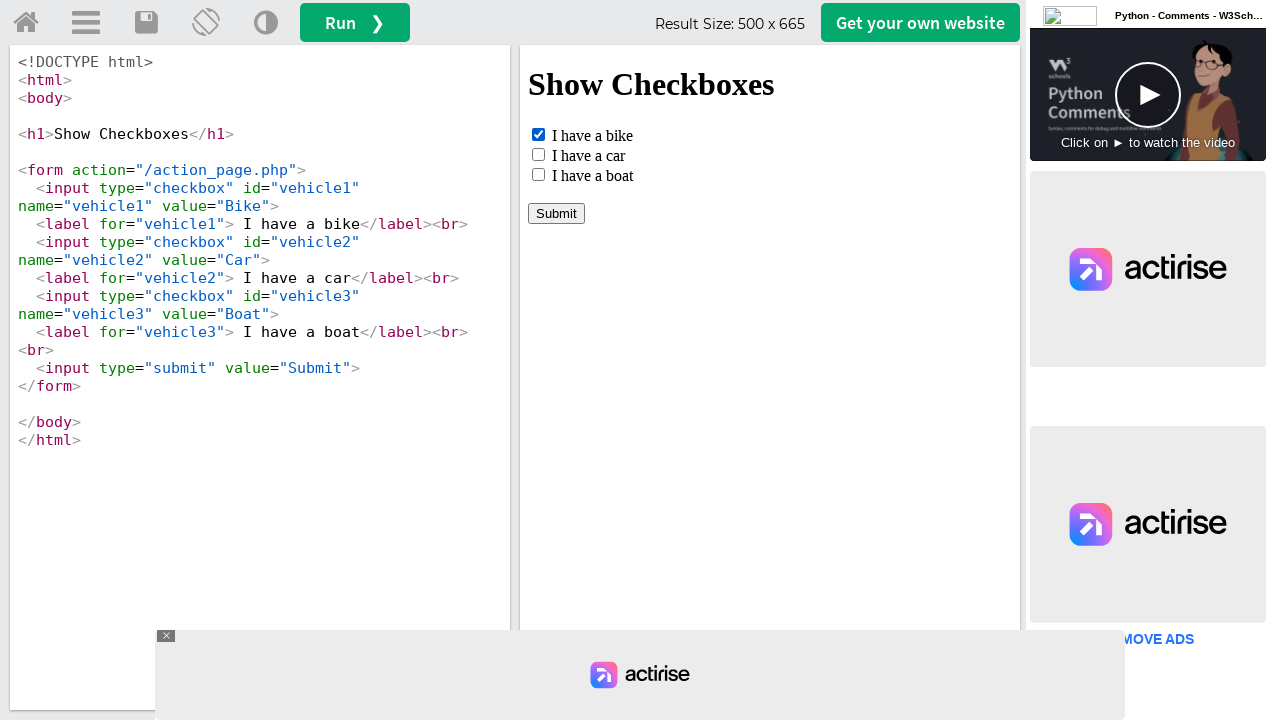

Located vehicle2 checkbox element
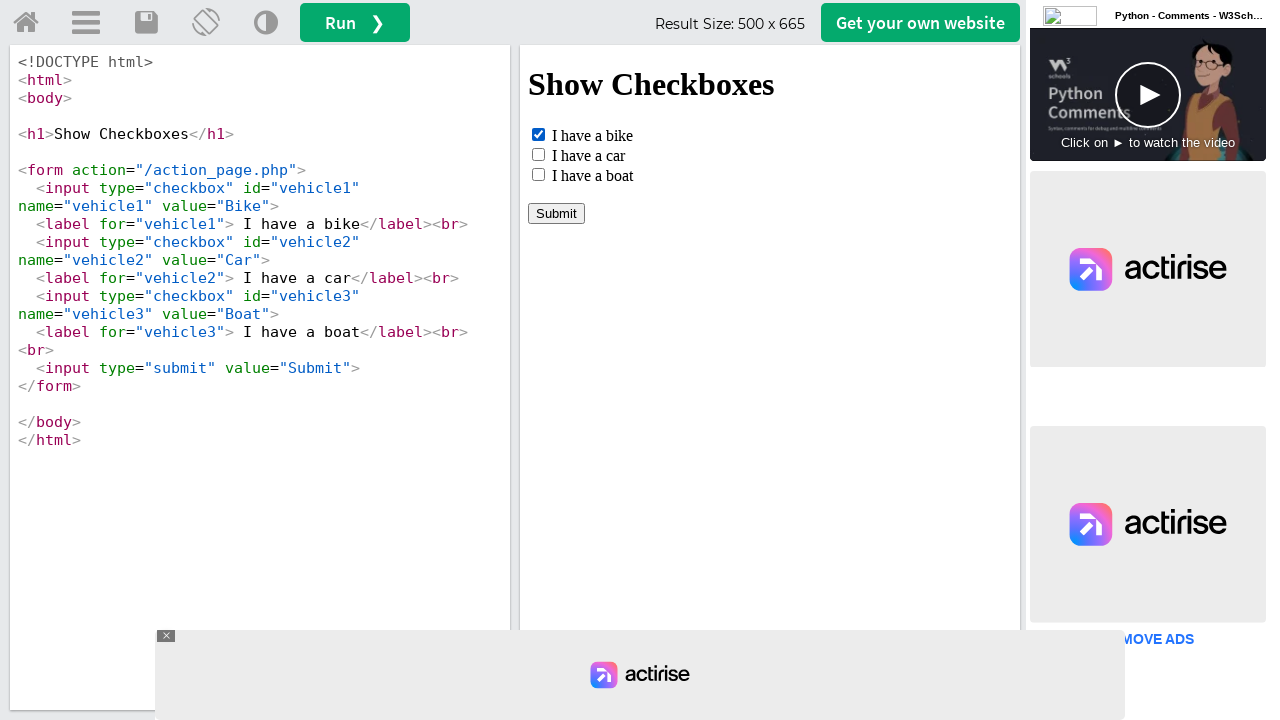

Checked vehicle2 checkbox at (538, 154) on iframe#iframeResult >> internal:control=enter-frame >> #vehicle2
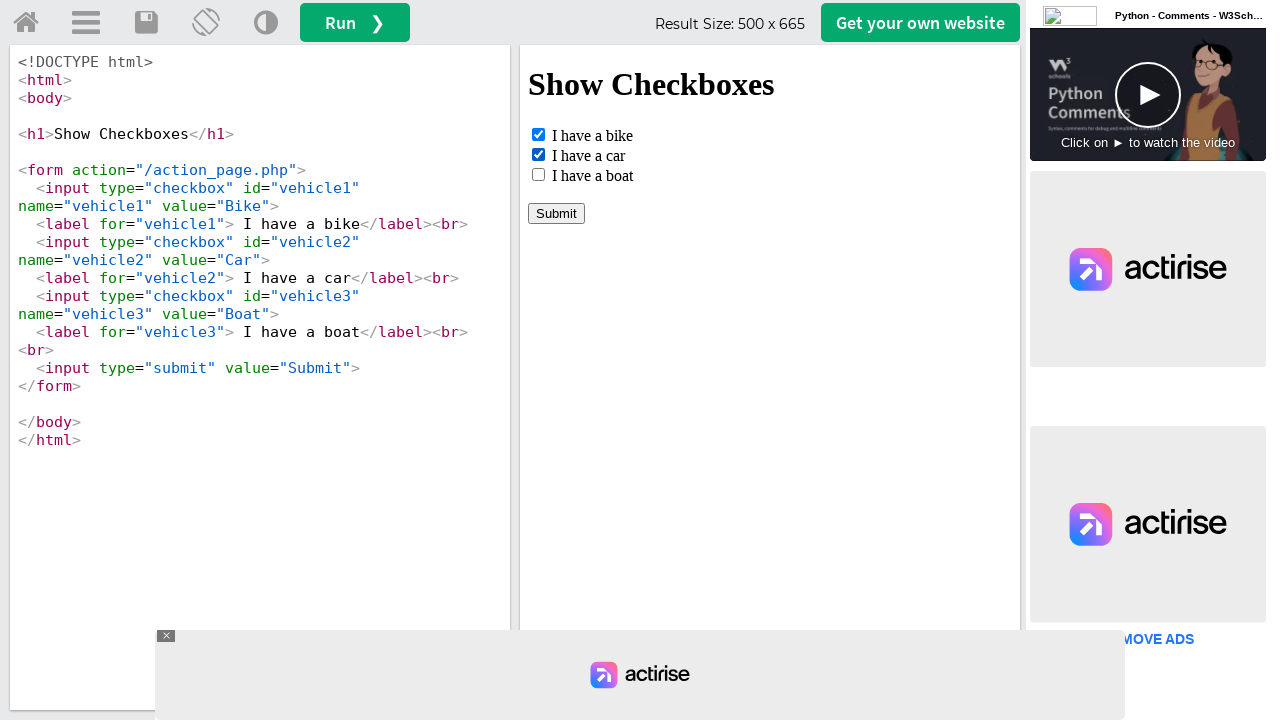

Verified vehicle2 checkbox is checked
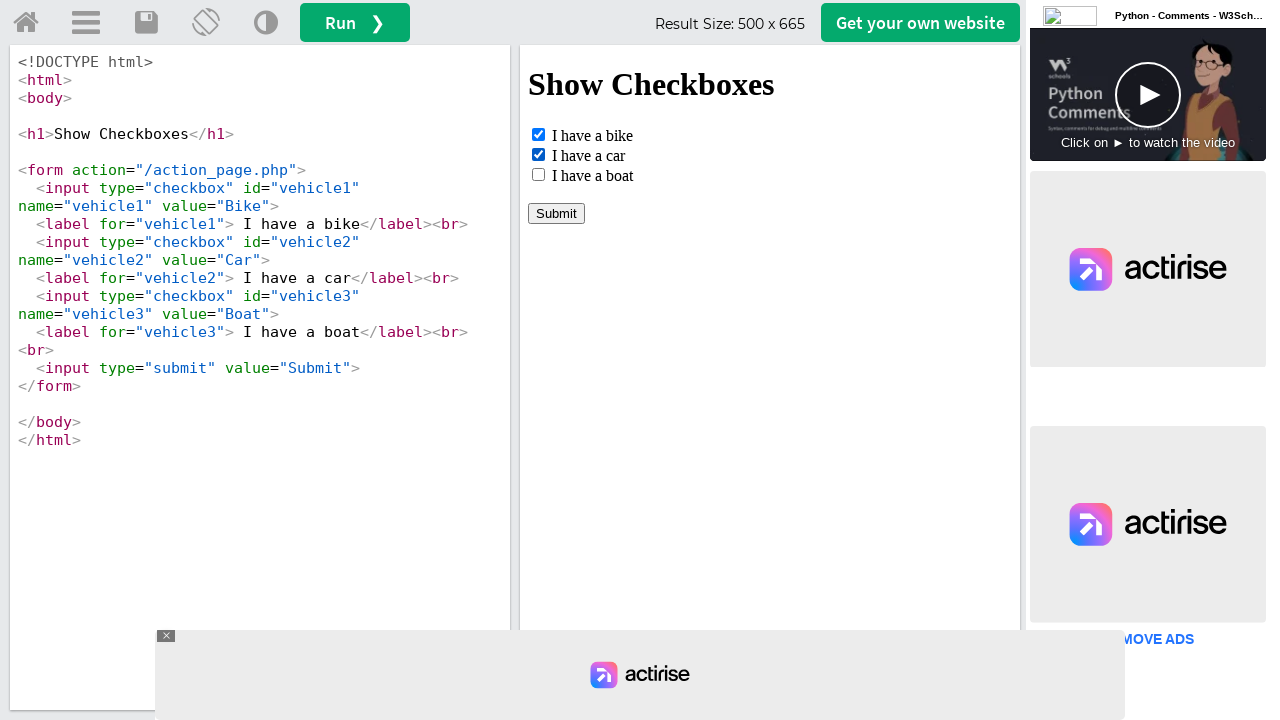

Located vehicle3 checkbox element
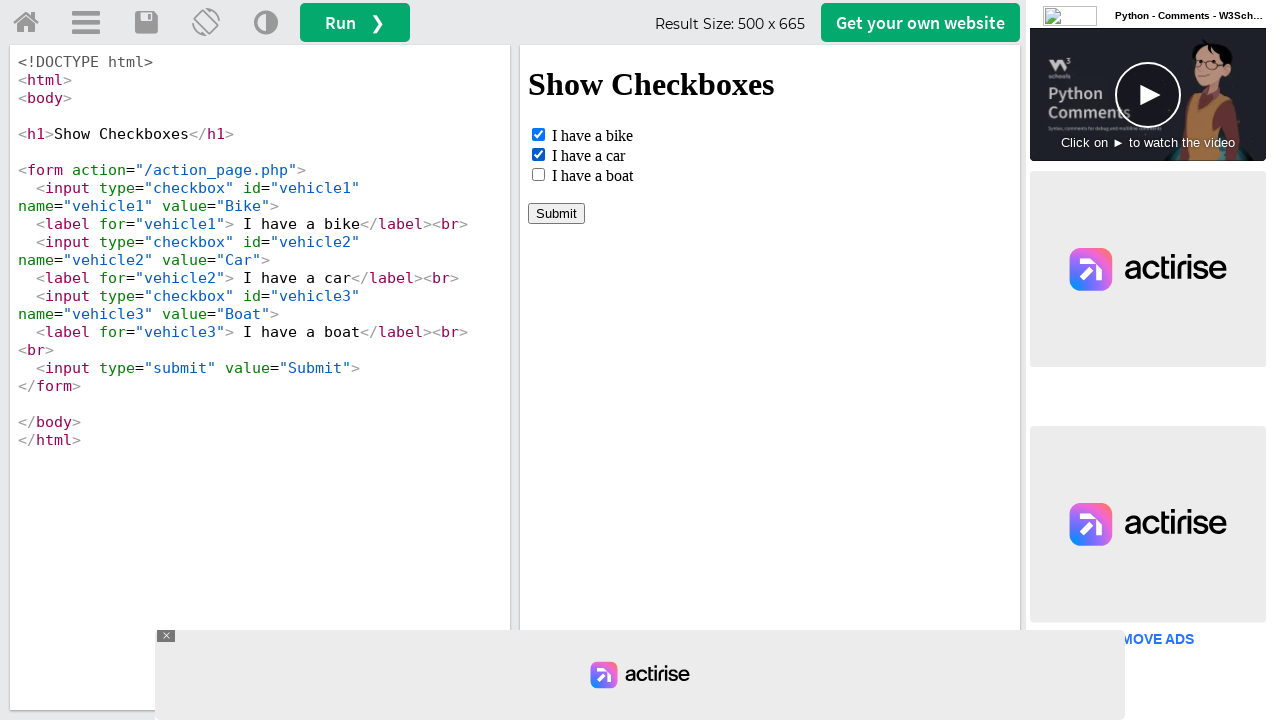

Checked vehicle3 checkbox at (538, 174) on iframe#iframeResult >> internal:control=enter-frame >> #vehicle3
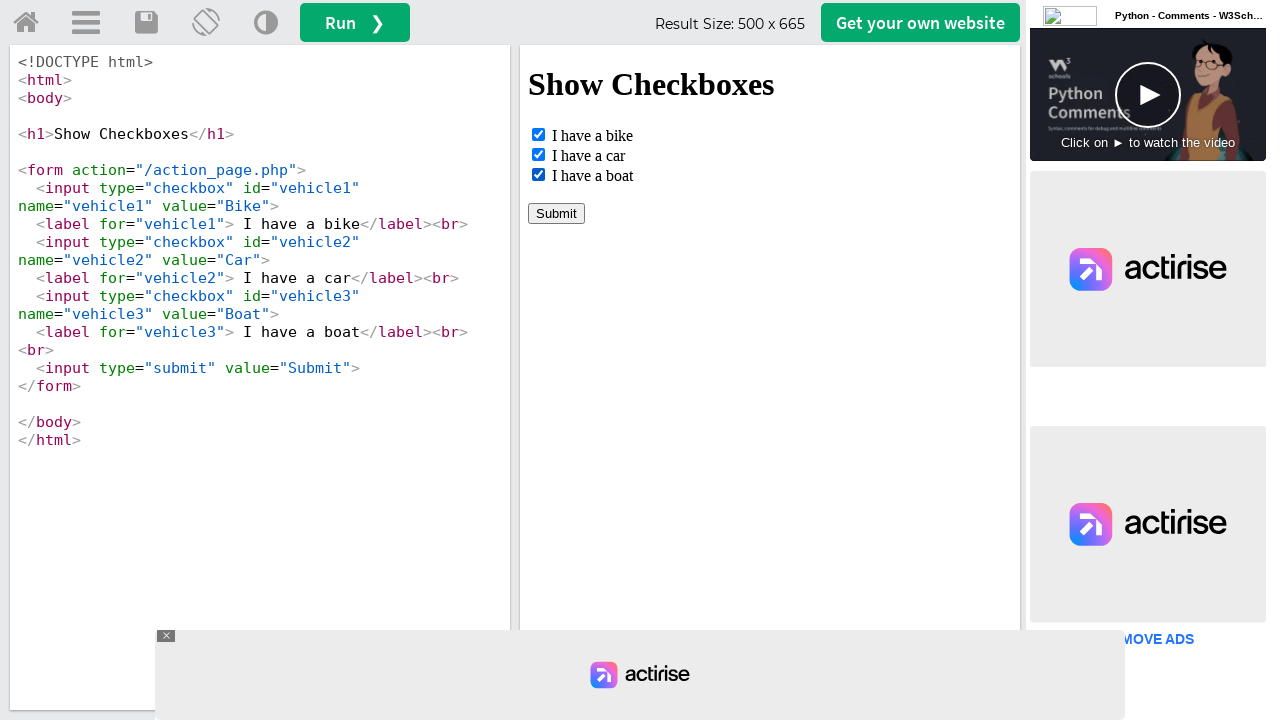

Verified vehicle3 checkbox is checked
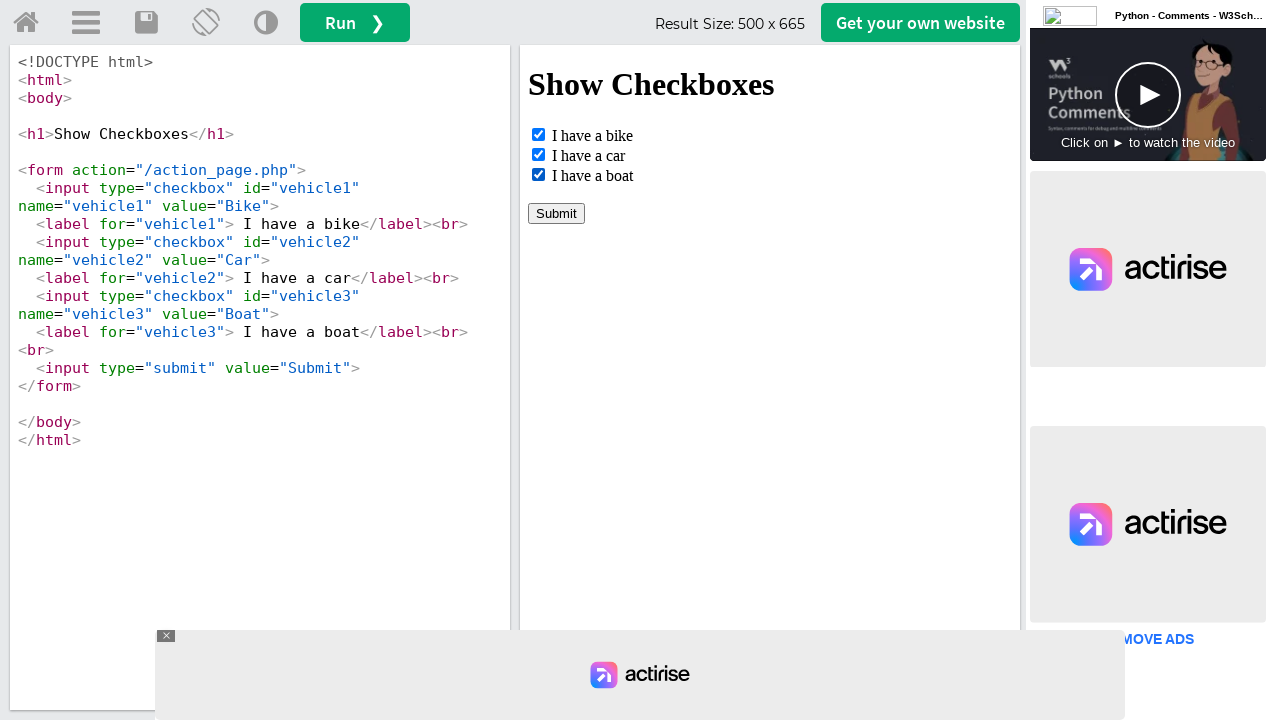

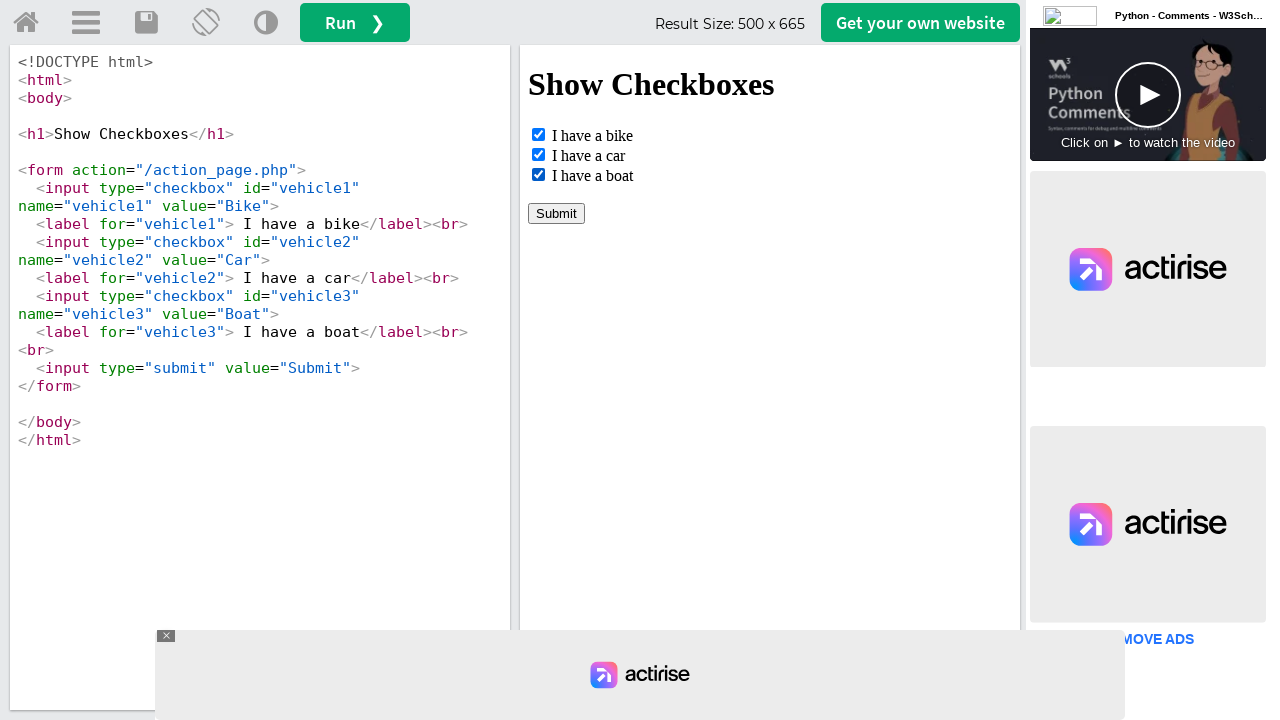